Navigates to a training support website and clicks on the "About Us" link to navigate to that page

Starting URL: https://training-support.net

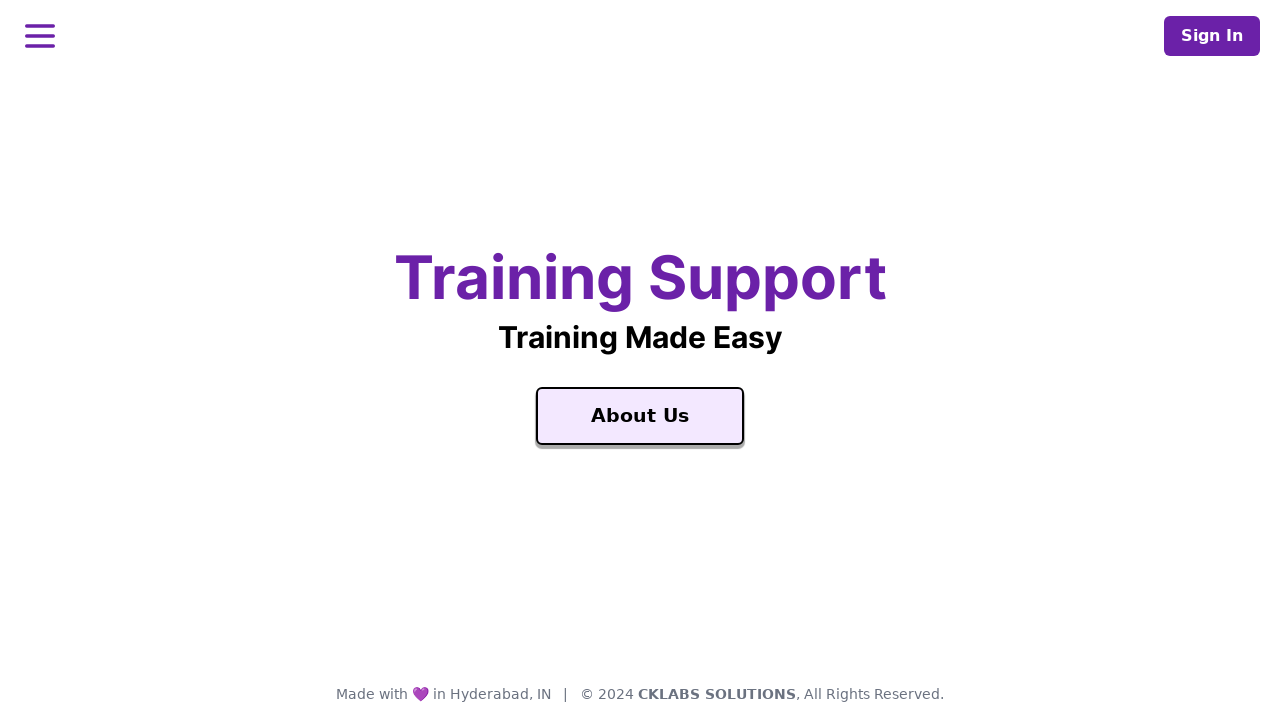

Navigated to training support website at https://training-support.net
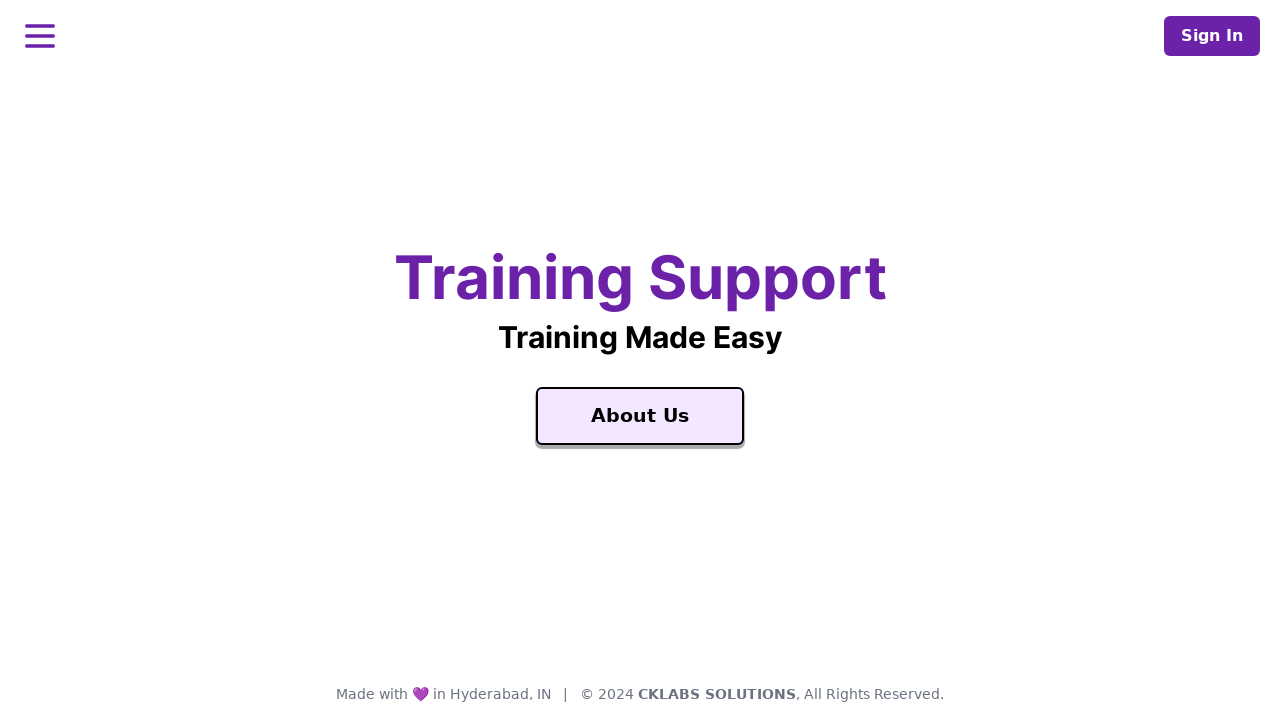

Clicked the 'About Us' link to navigate to About Us page at (640, 416) on text=About Us
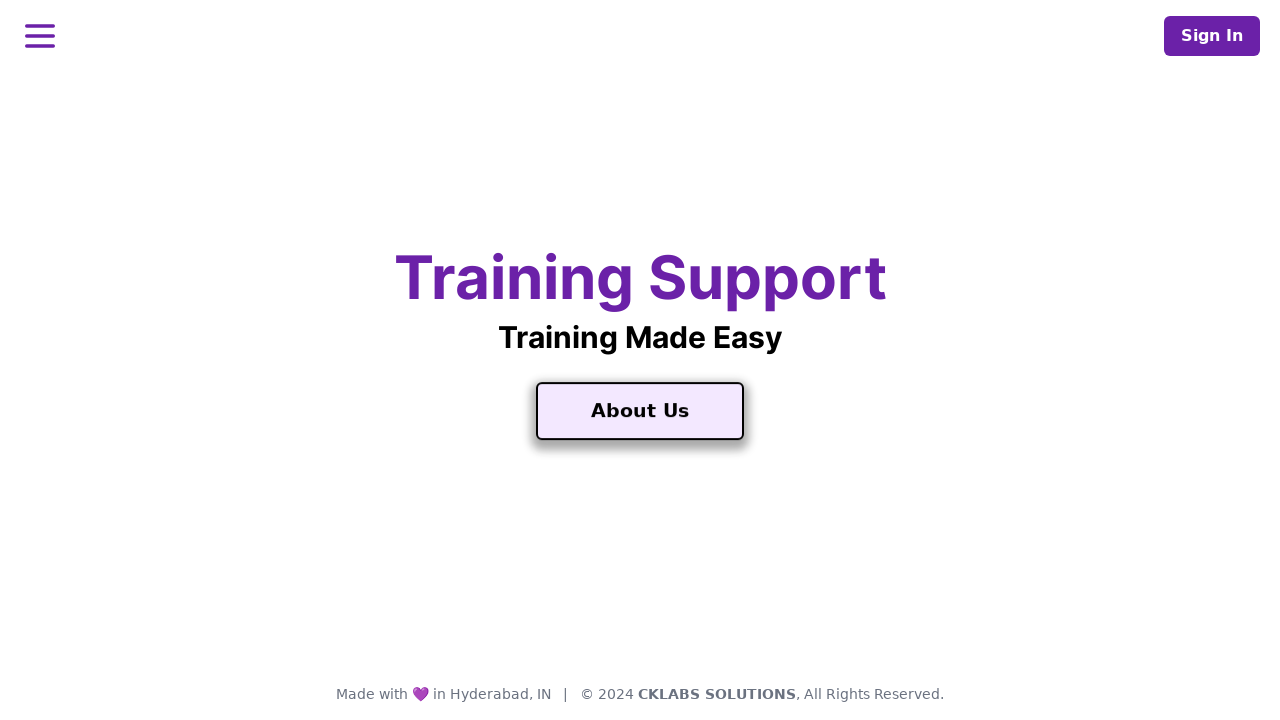

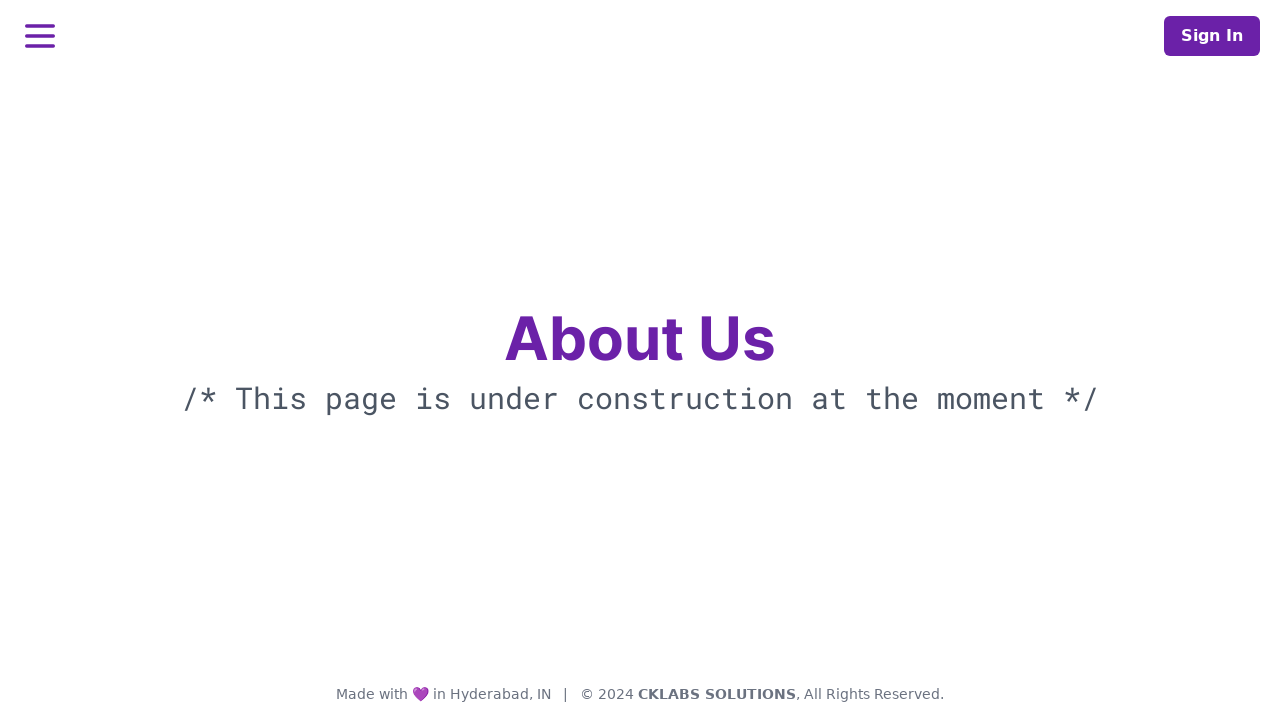